Tests form interactions by typing in a country selection field and clicking a checkbox

Starting URL: https://rahulshettyacademy.com/AutomationPractice/

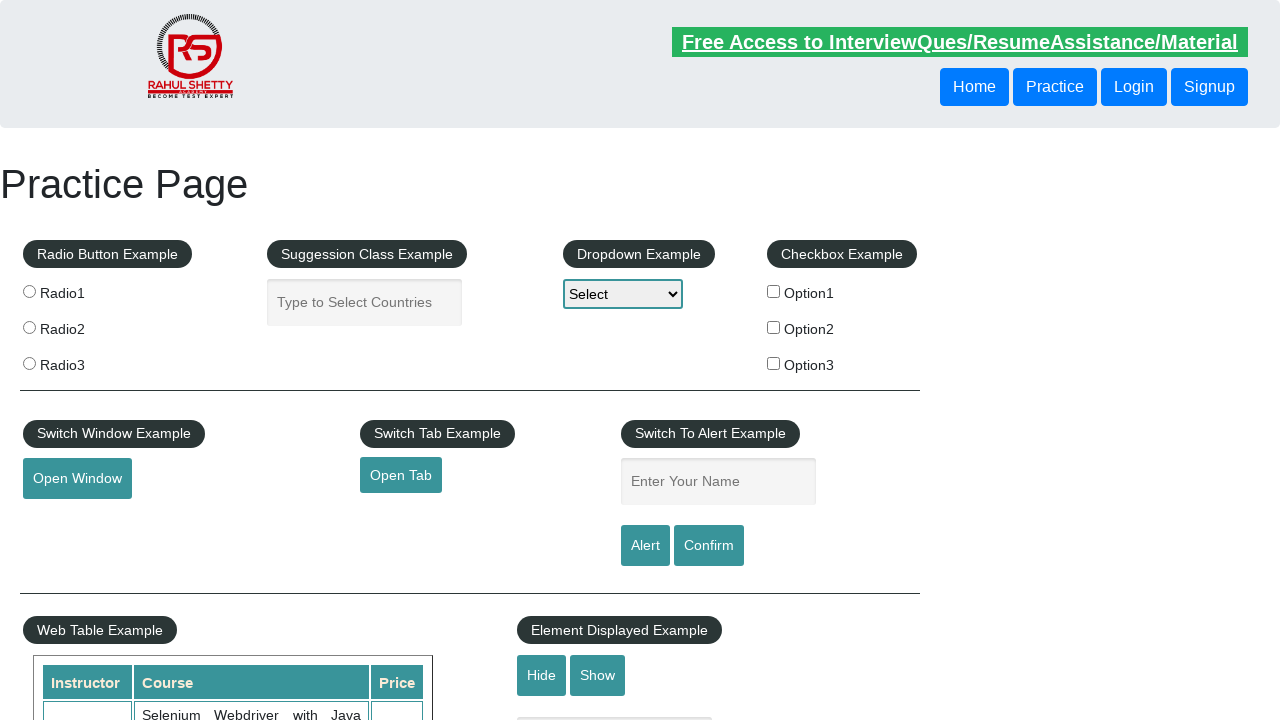

Typed 'india' in the country selection field on [placeholder="Type to Select Countries"]
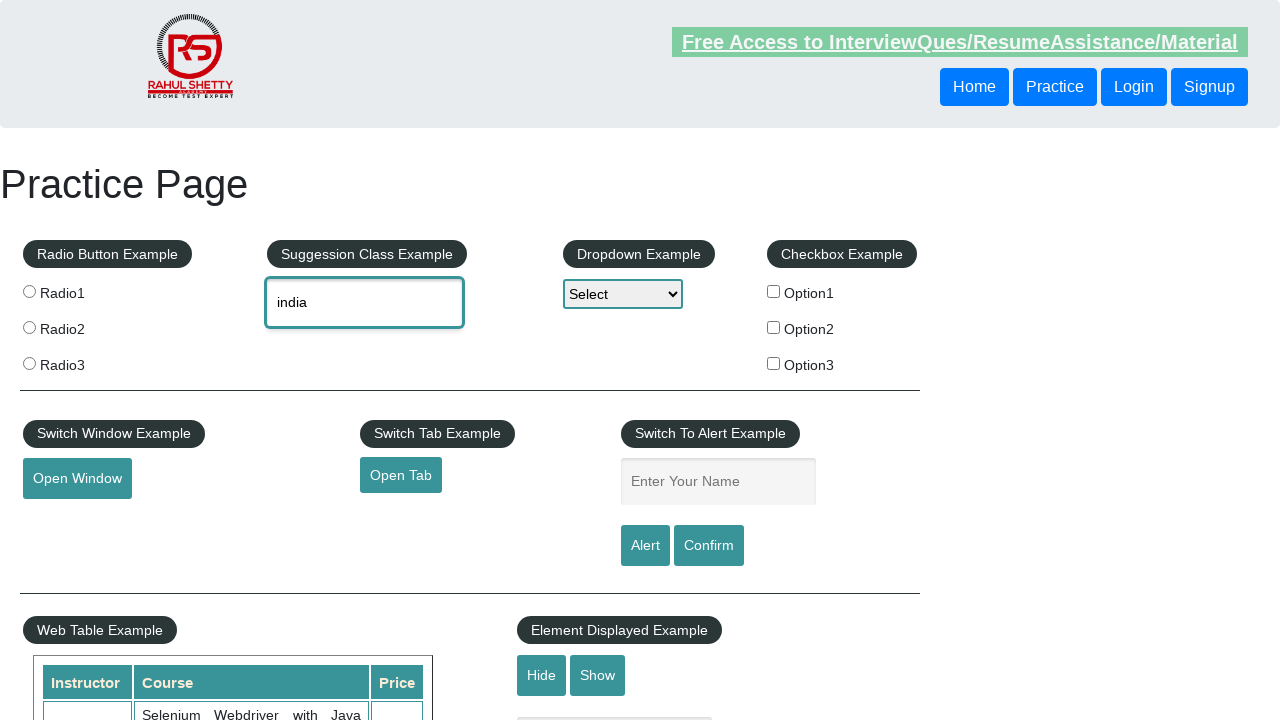

Clicked the second checkbox option at (774, 327) on #checkBoxOption2
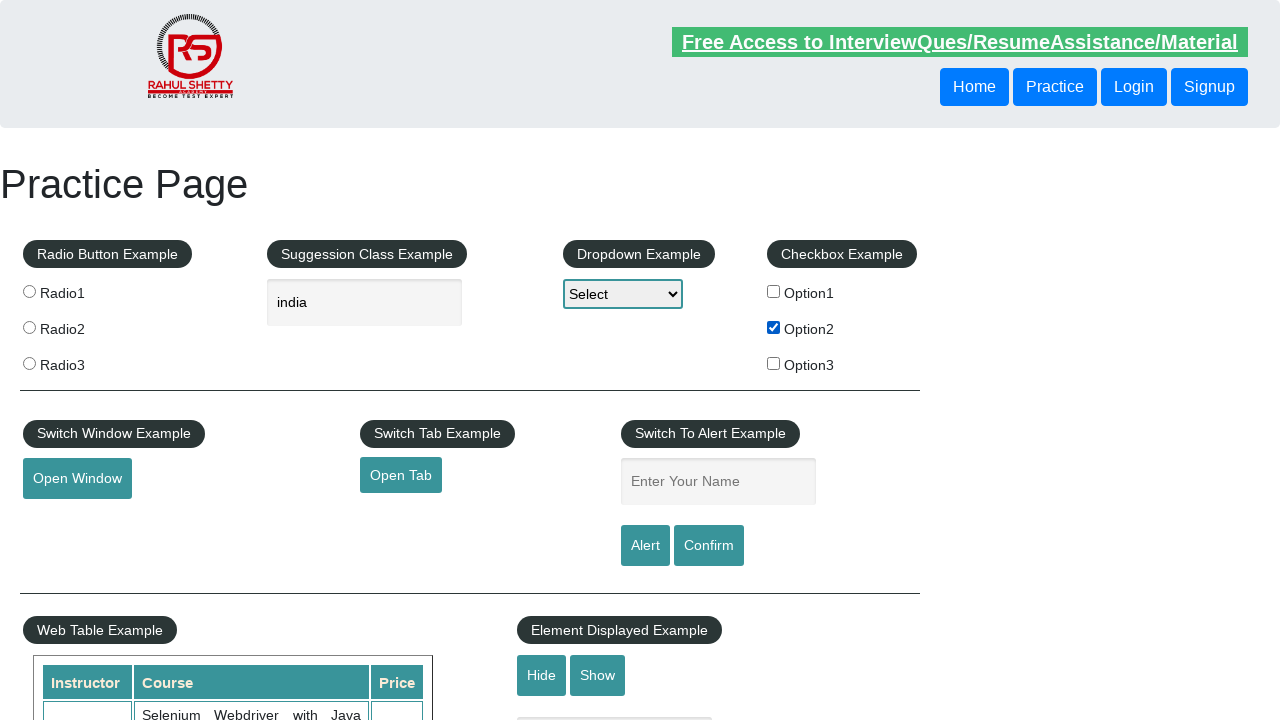

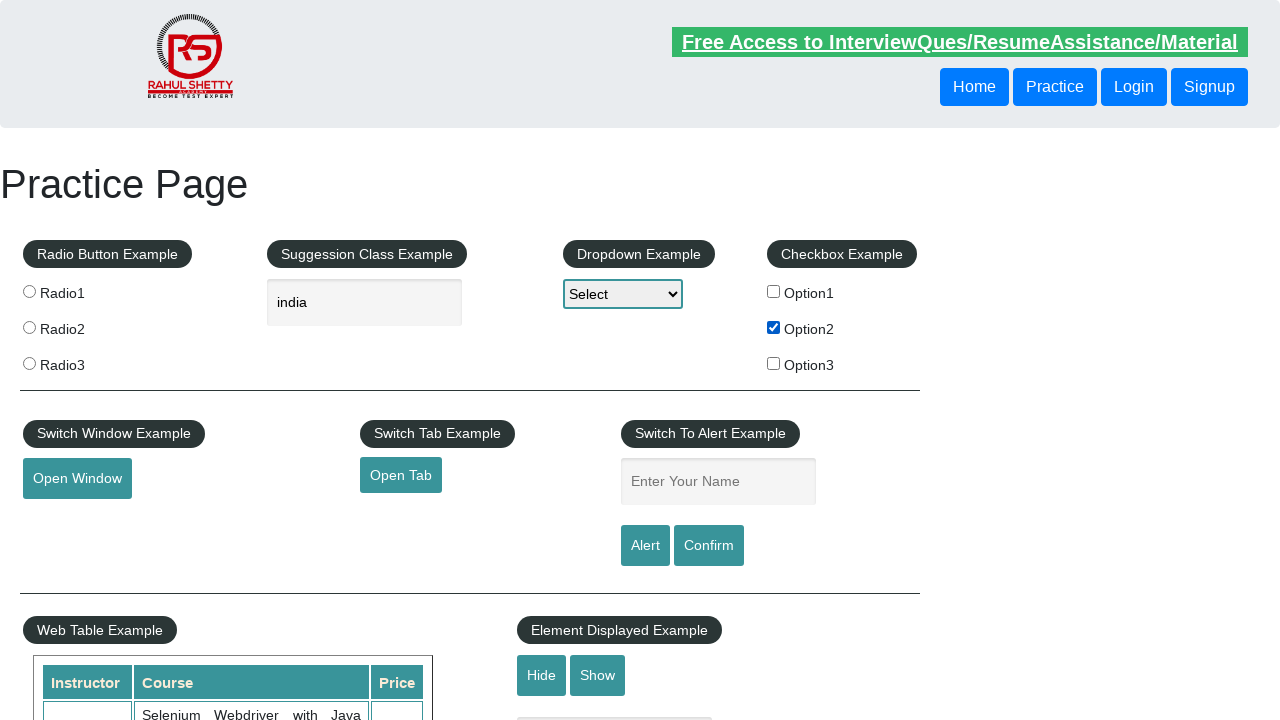